Opens the Demoblaze demo e-commerce website and retrieves the page title

Starting URL: https://www.demoblaze.com/

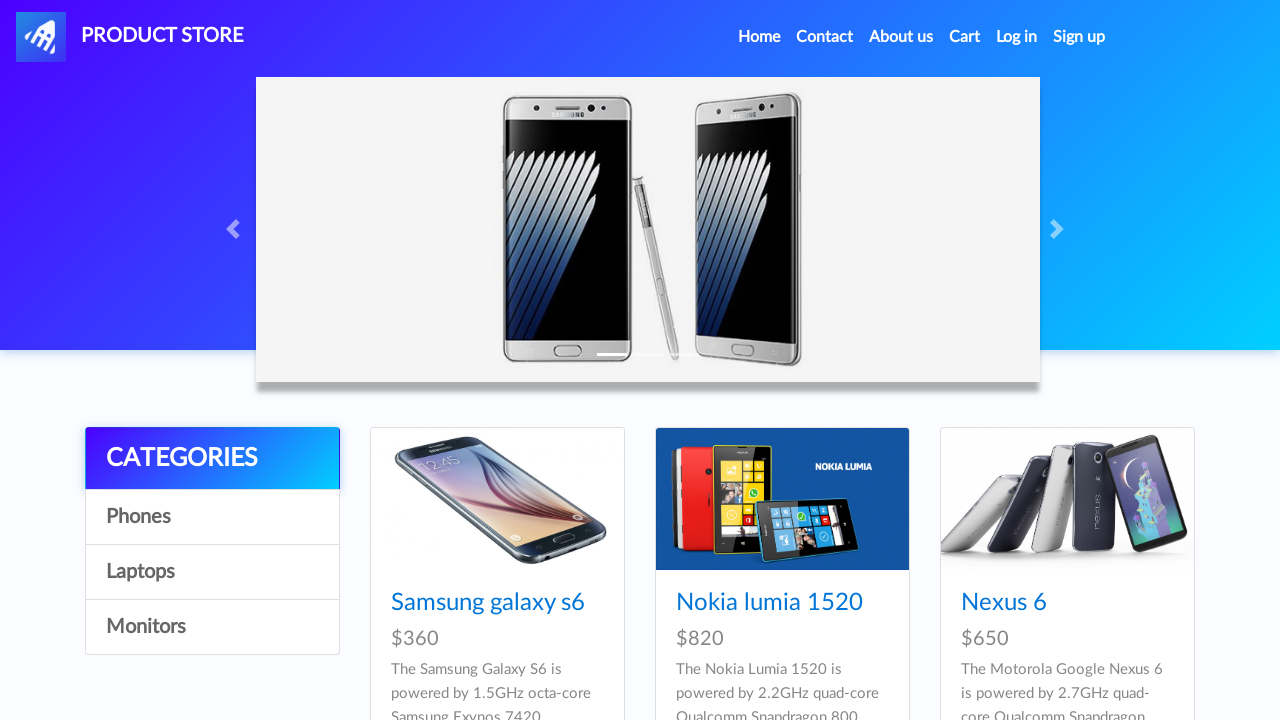

Retrieved page title from Demoblaze website
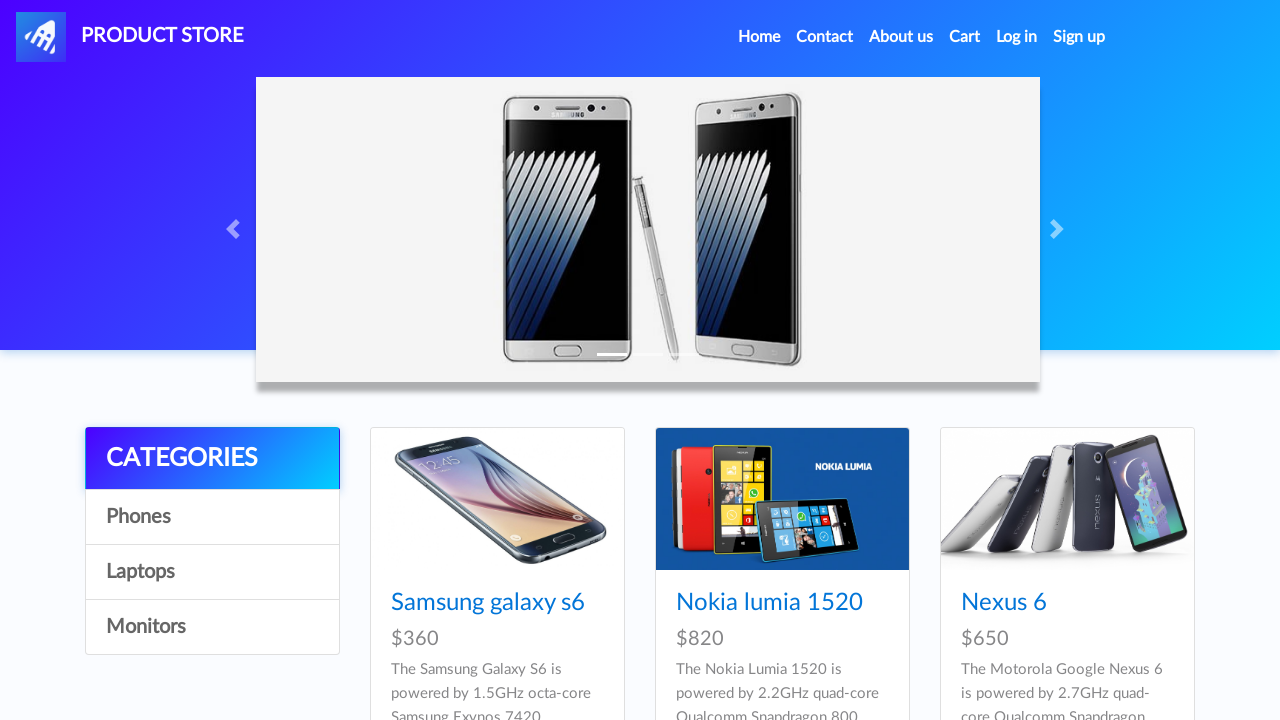

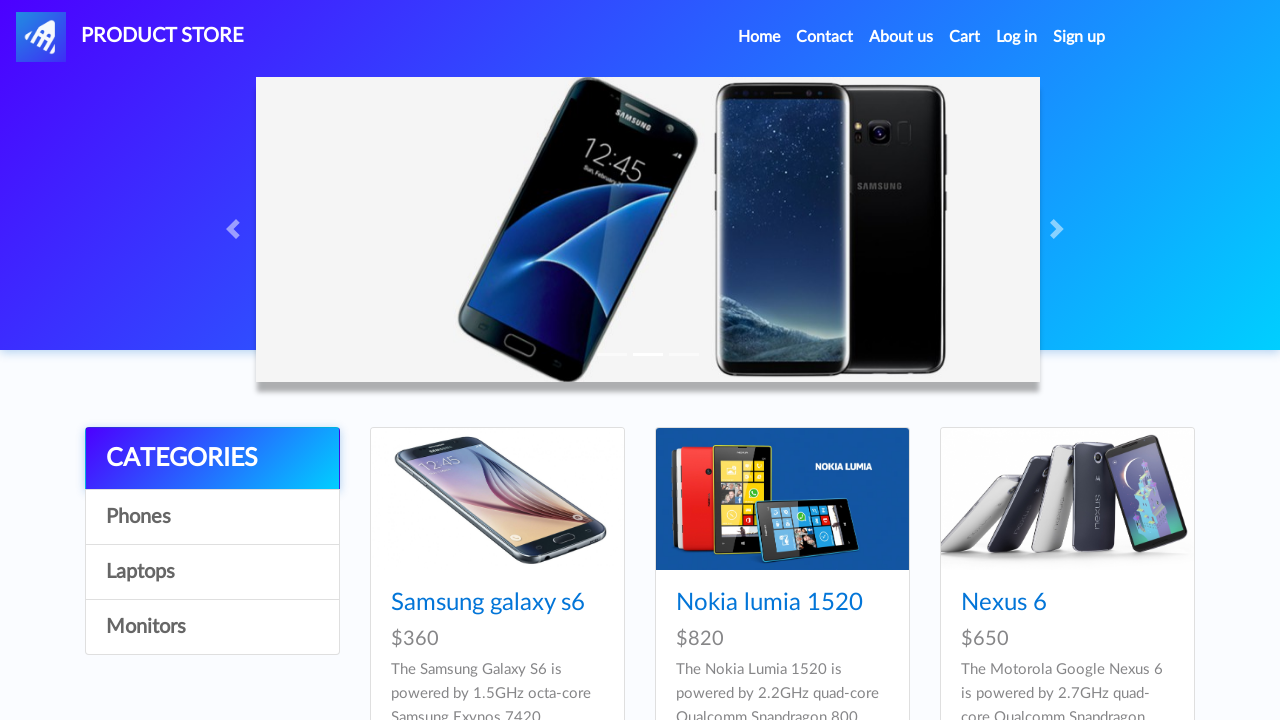